Navigates to OrangeHRM demo page and clicks on the "OrangeHRM, Inc" link which opens another browser window, demonstrating basic browser window handling.

Starting URL: https://opensource-demo.orangehrmlive.com/web/index.php/auth/login

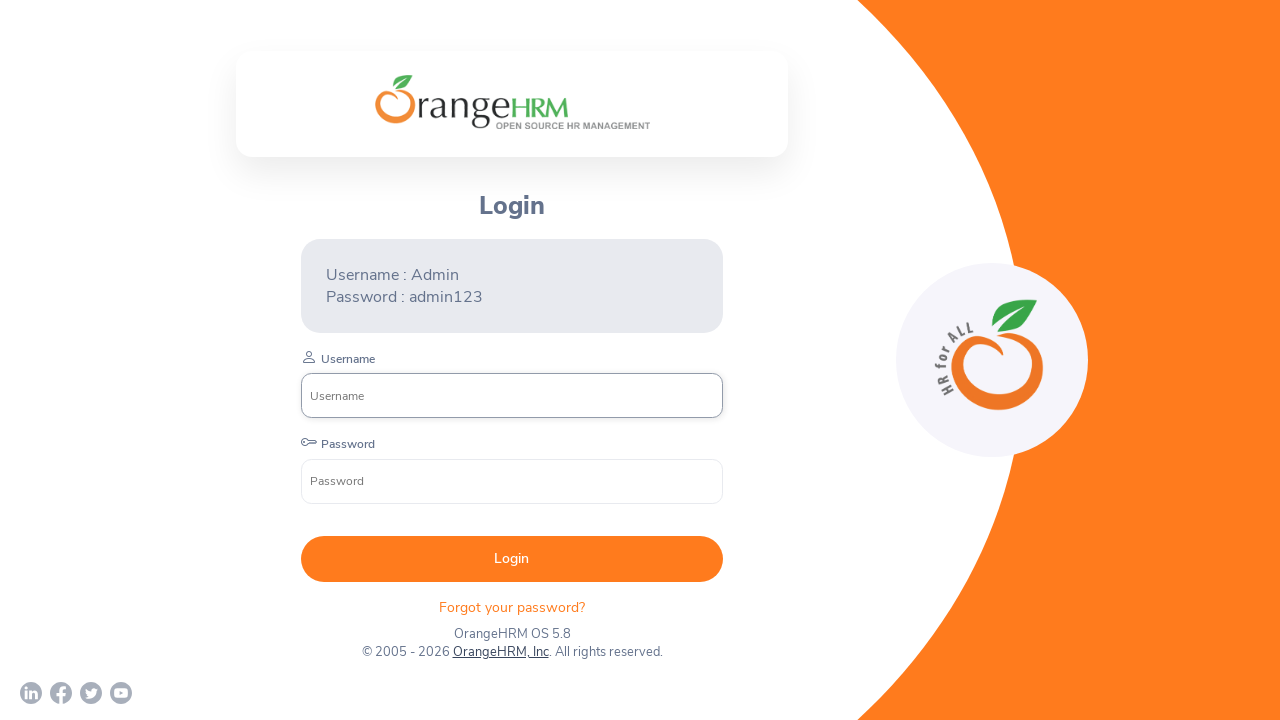

Waited for page to load with networkidle state
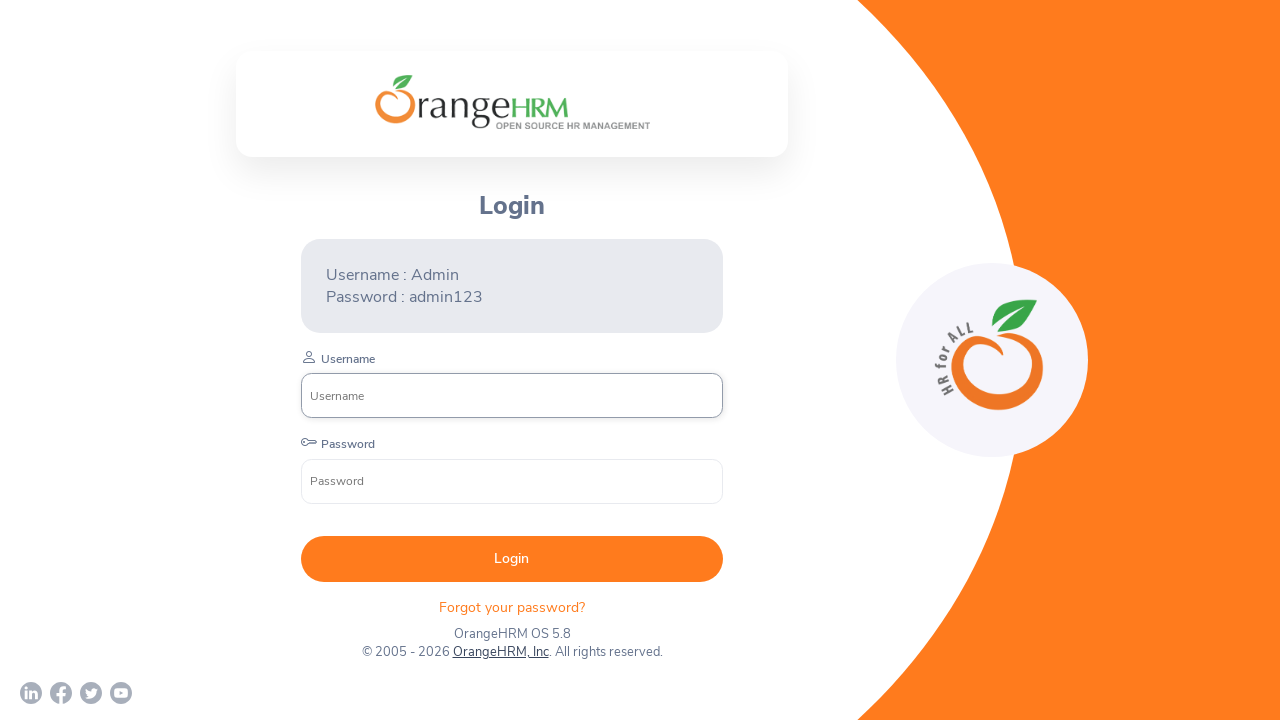

Clicked on 'OrangeHRM, Inc' link to open new browser window at (500, 652) on text=OrangeHRM, Inc
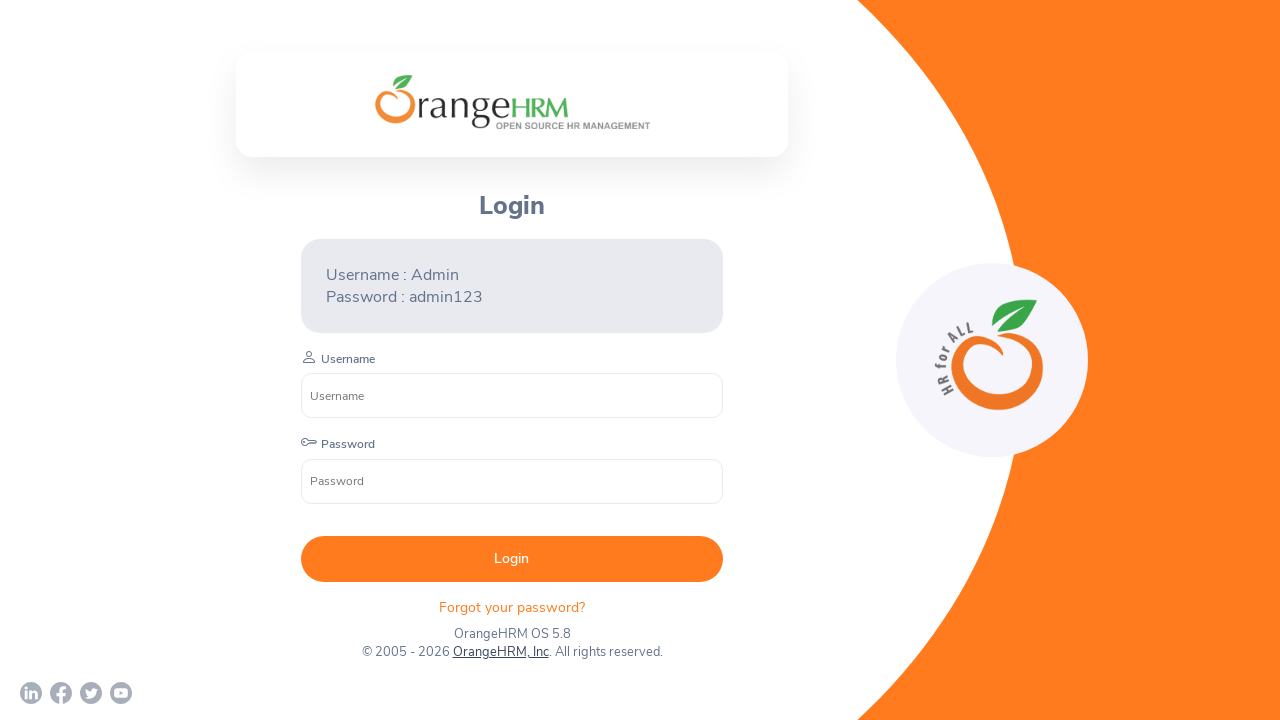

Waited 2 seconds for new browser window to open
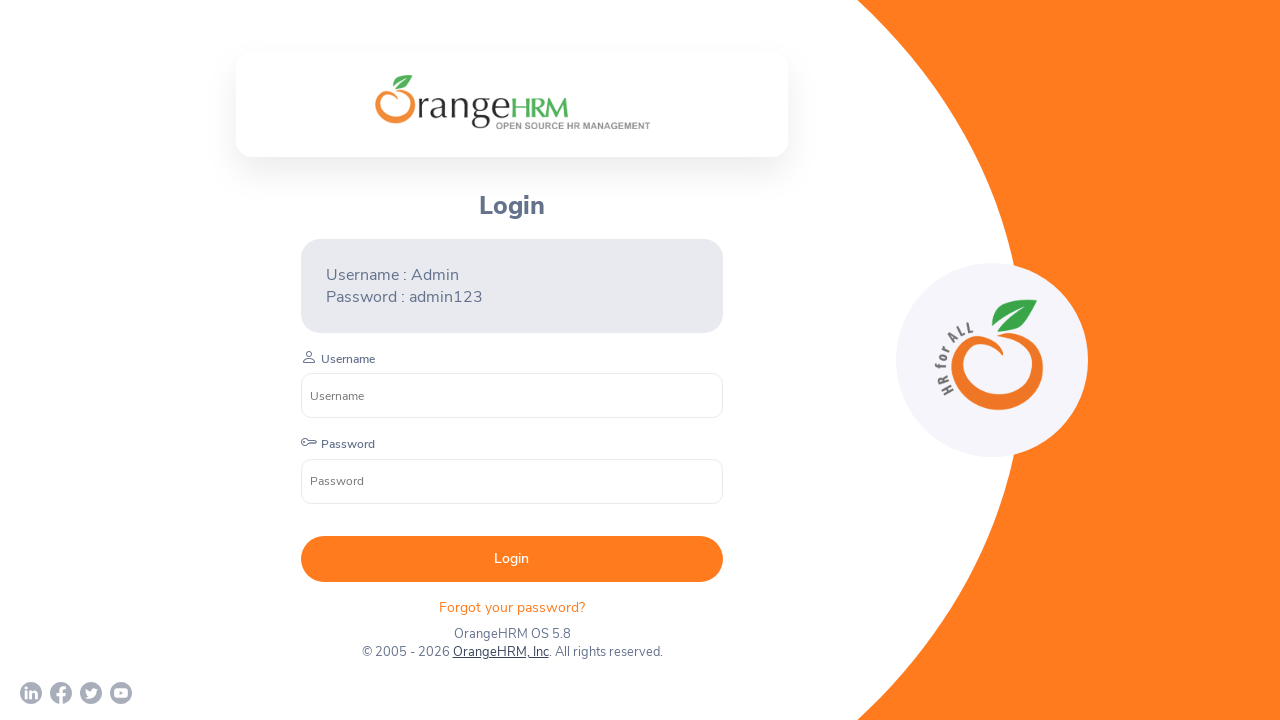

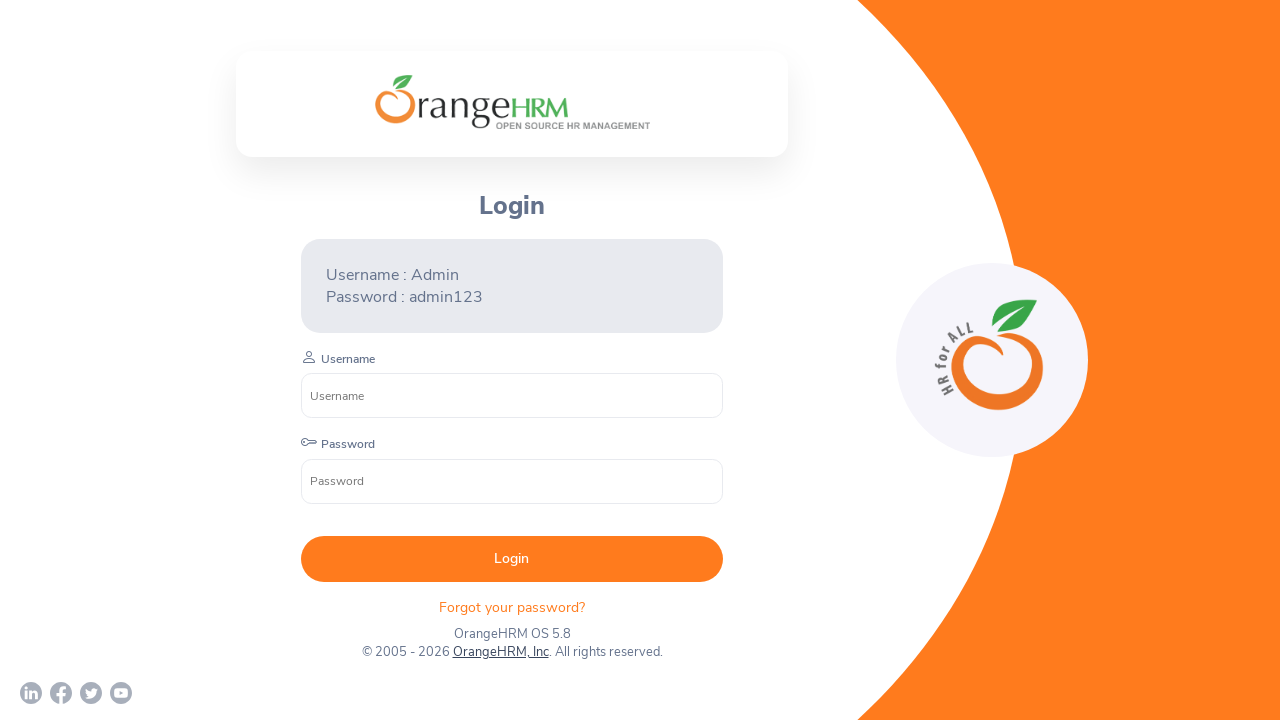